Tests CSS selector pattern matching on a calorie calculator page by verifying elements with IDs that start with 'c', contain 'height', and end with 'weight'

Starting URL: https://www.calculator.net/calorie-calculator.html

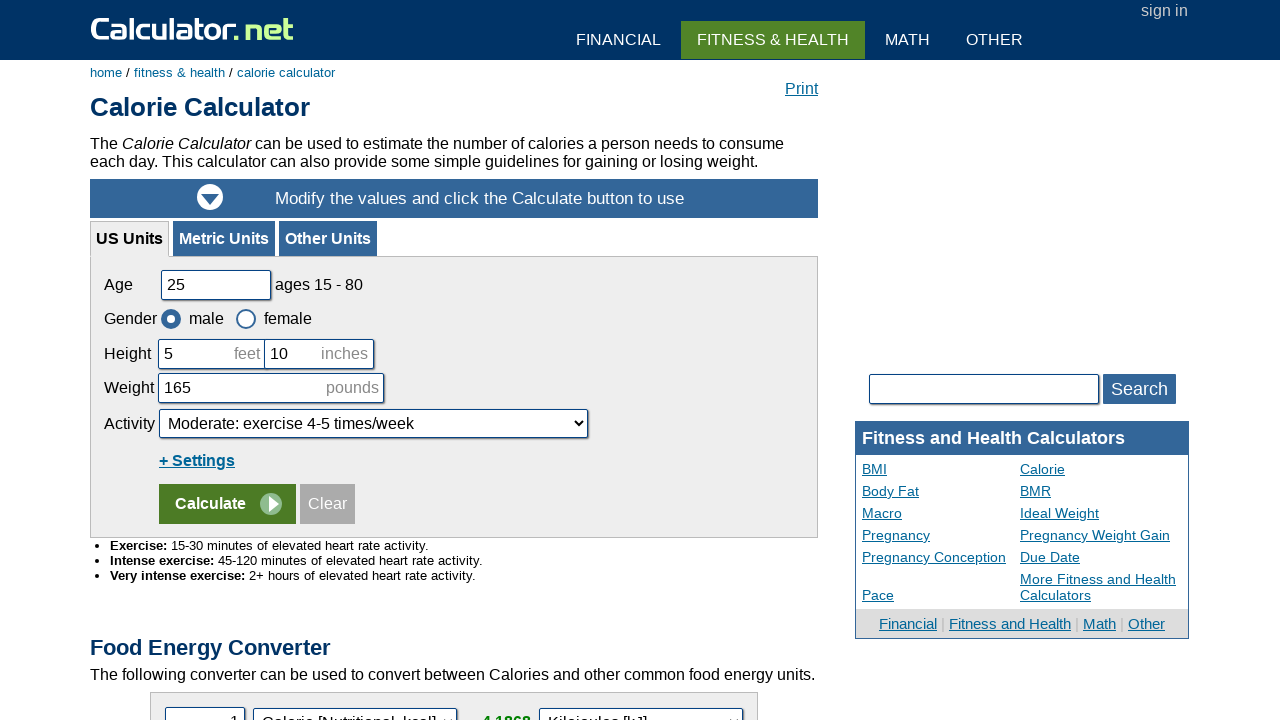

Waited for page to load (networkidle)
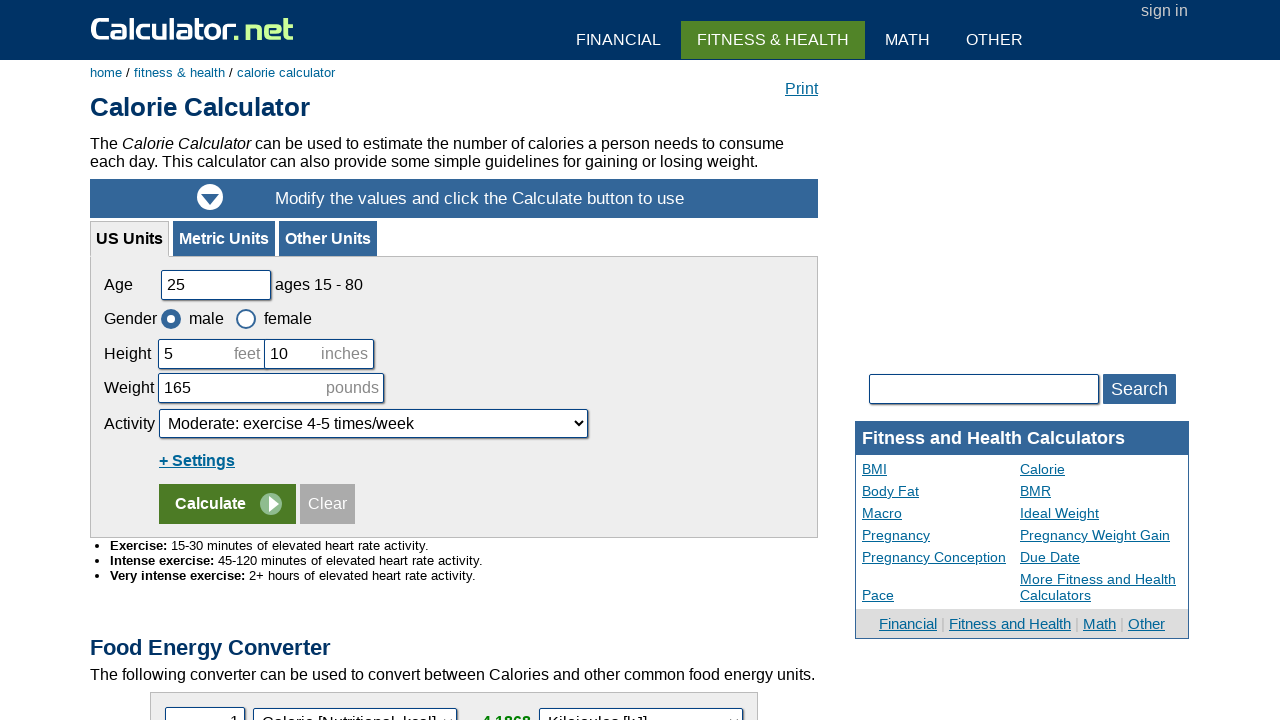

Located elements with ID starting with 'c'
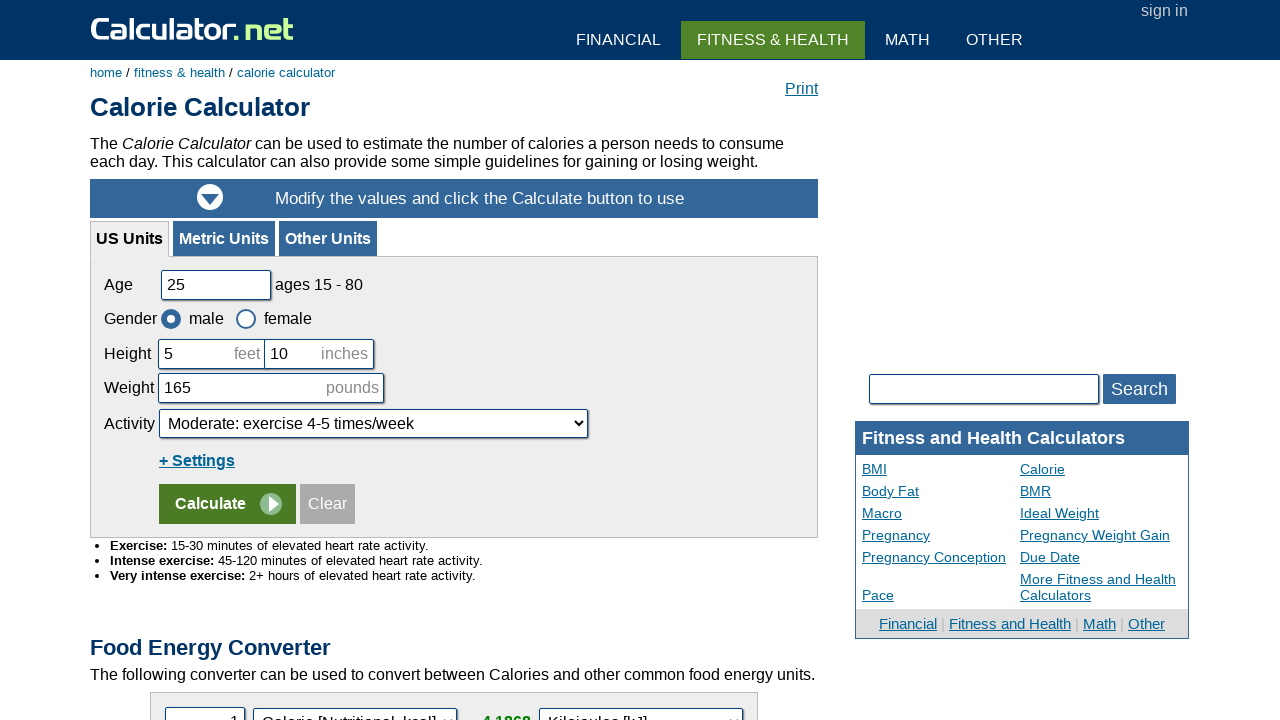

Verified that elements with ID starting with 'c' exist
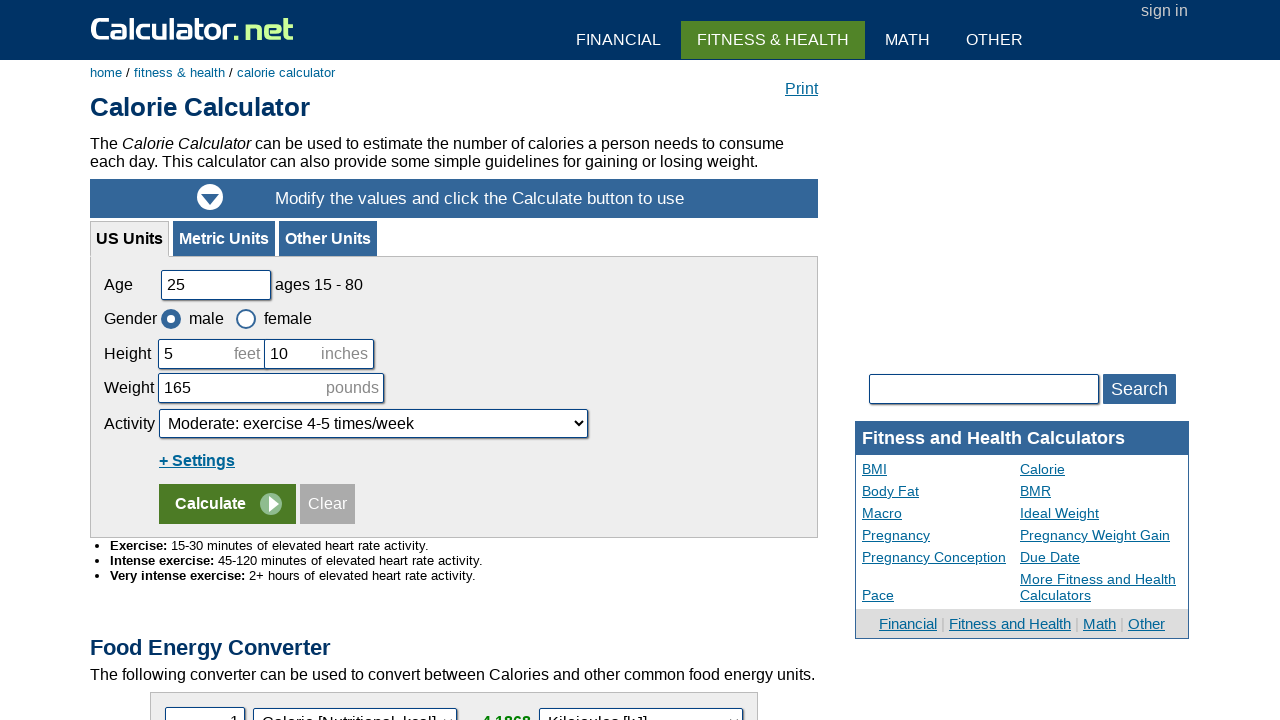

Located elements with ID containing 'height'
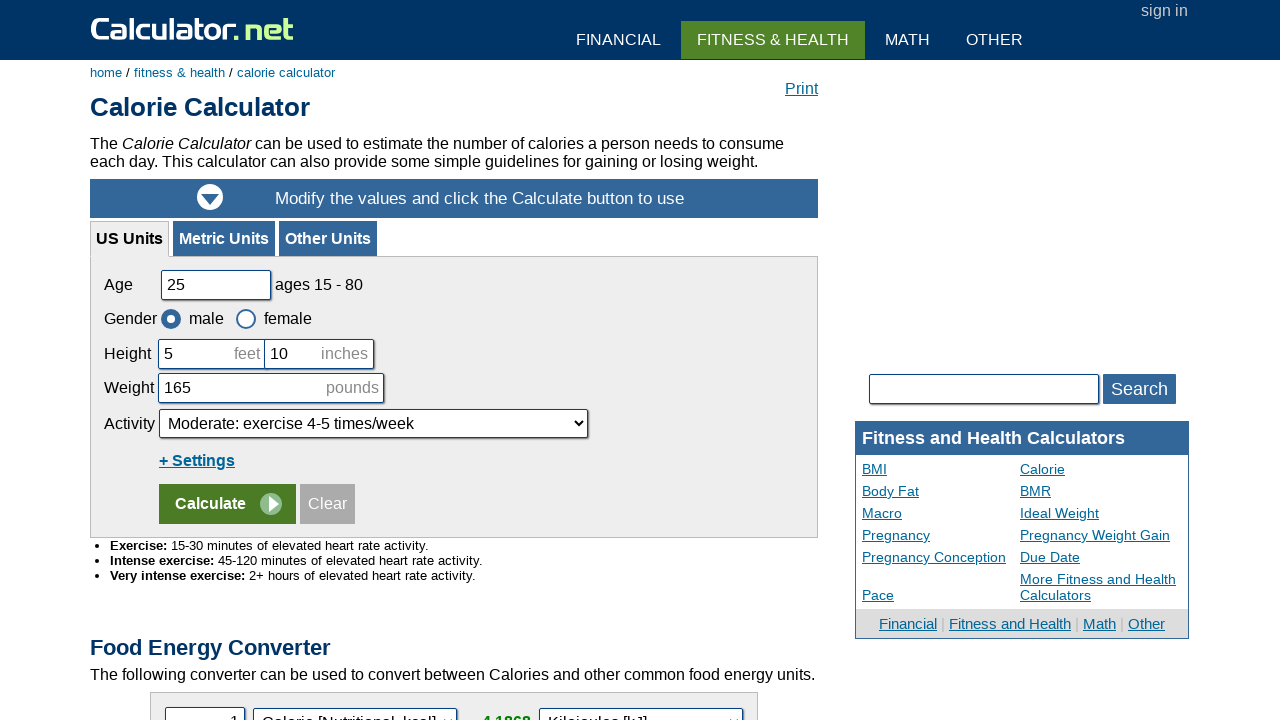

Verified that elements with ID containing 'height' exist
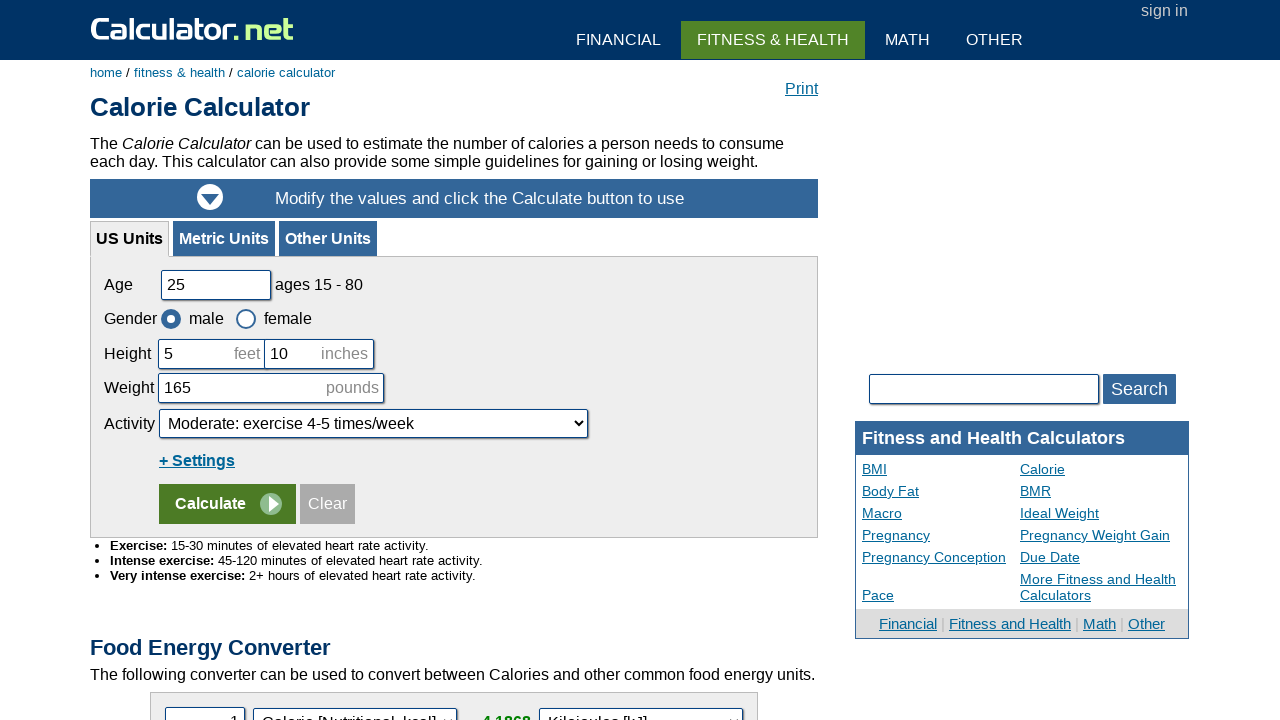

Located elements with ID ending with 'weight'
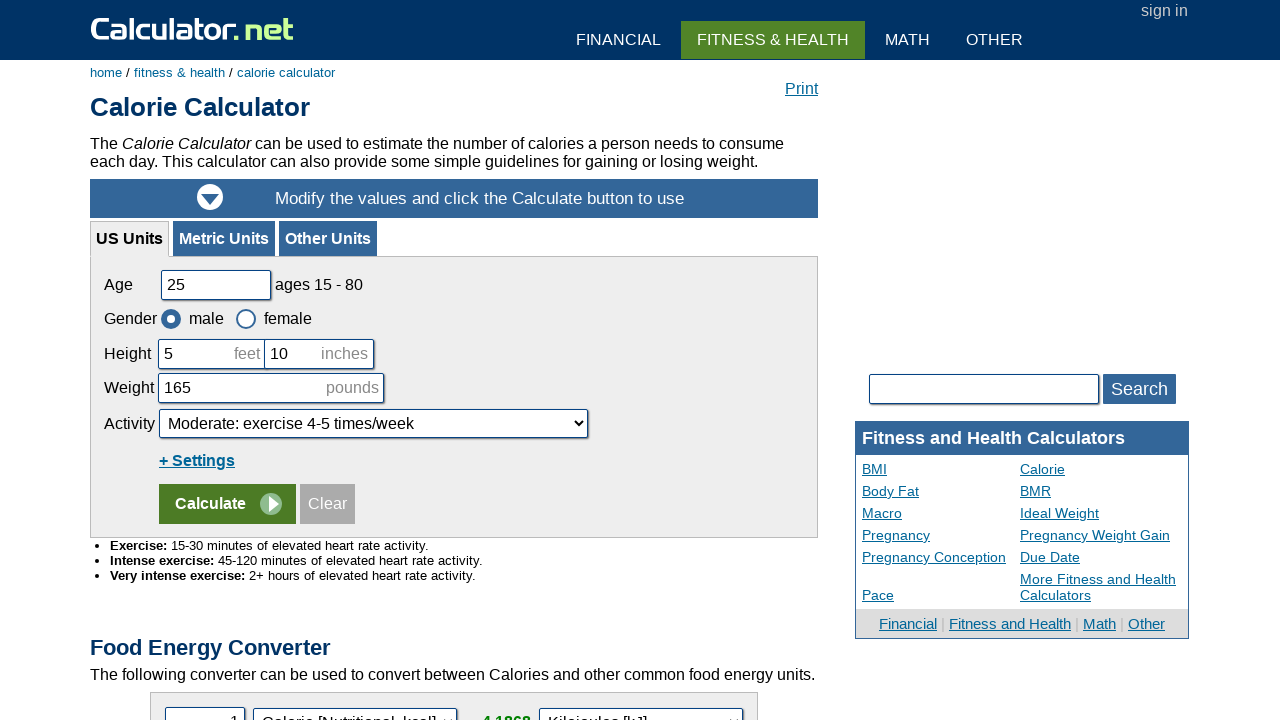

Verified that elements with ID ending with 'weight' exist
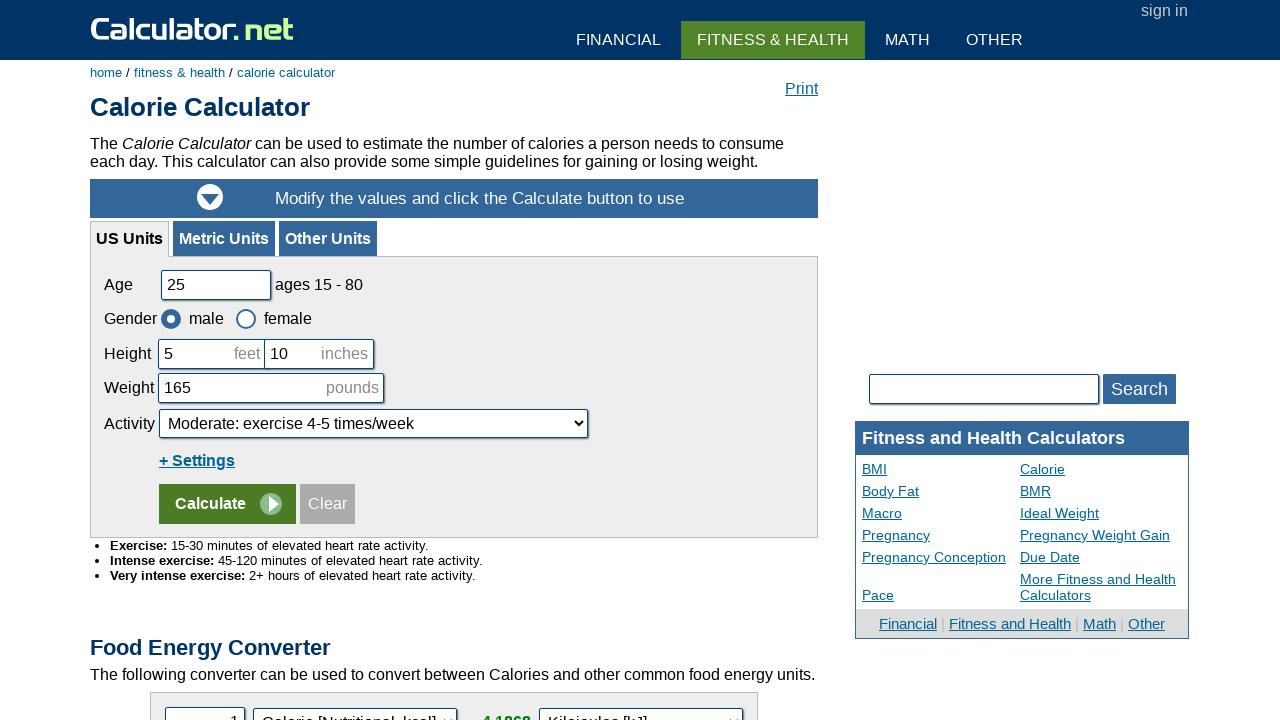

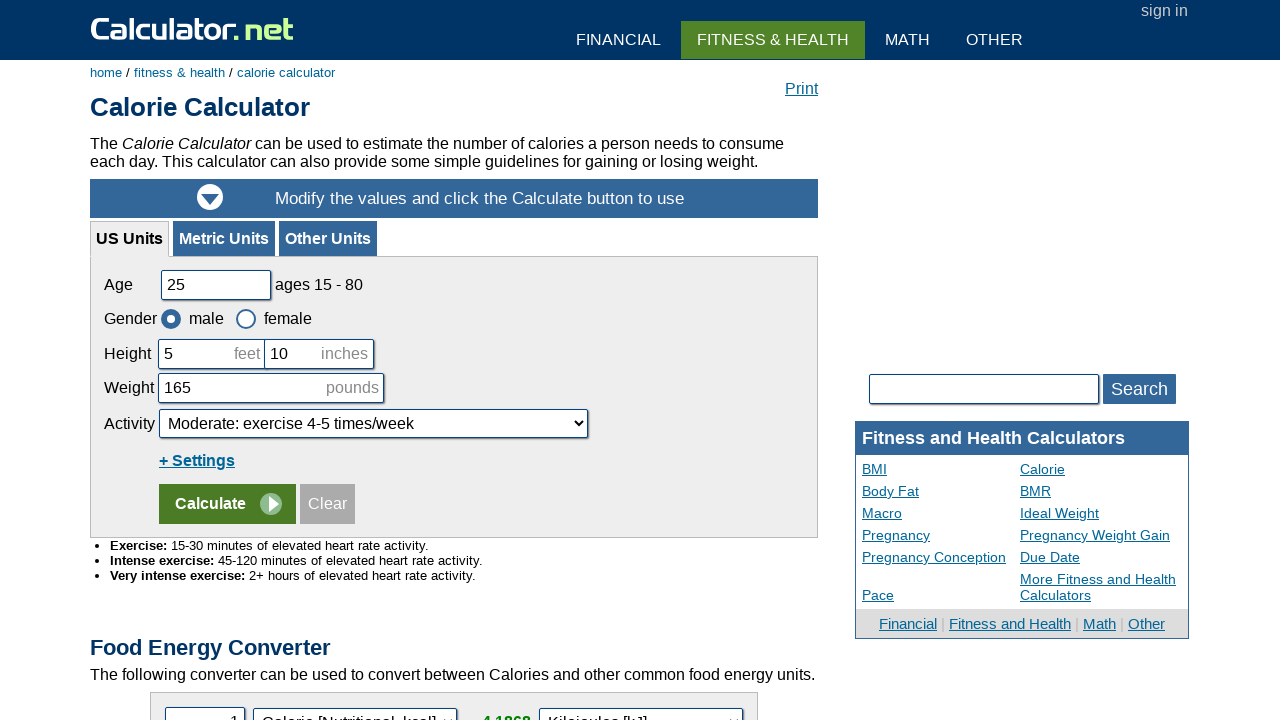